Tests ascending sort functionality of the Email column by clicking the column header and verifying email values are sorted

Starting URL: http://the-internet.herokuapp.com/tables

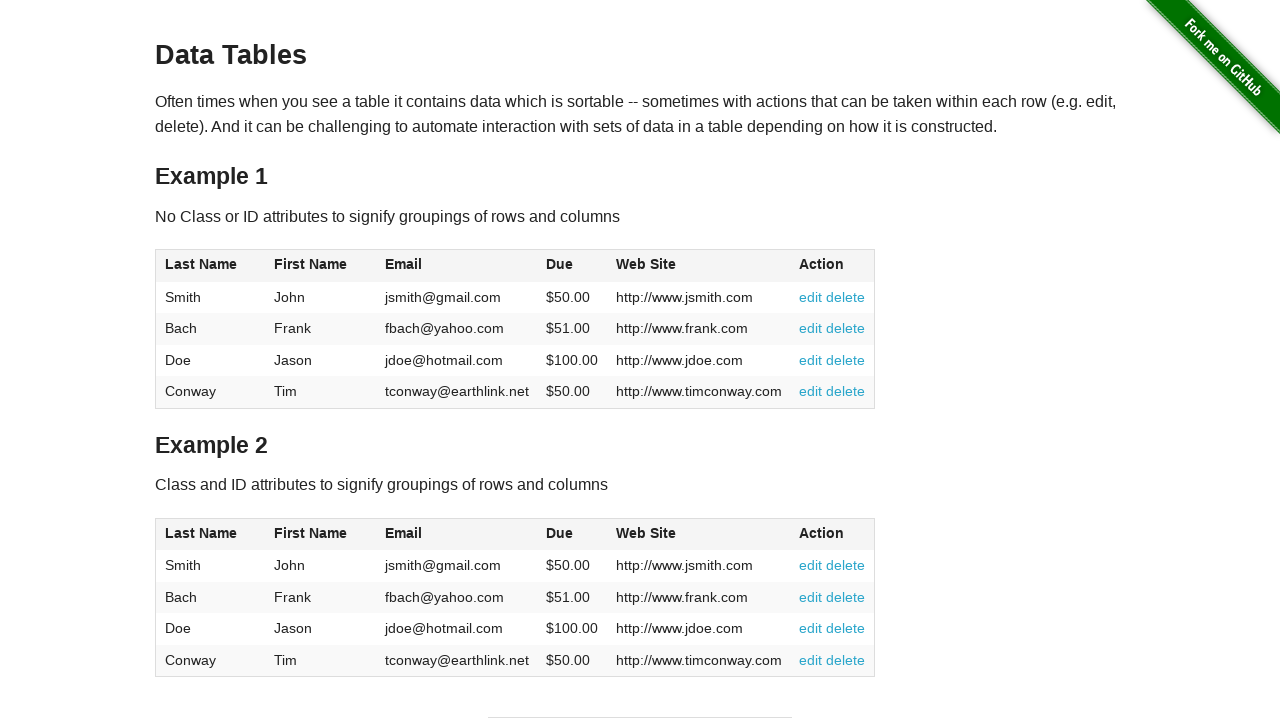

Clicked Email column header to sort ascending at (457, 266) on #table1 thead tr th:nth-of-type(3)
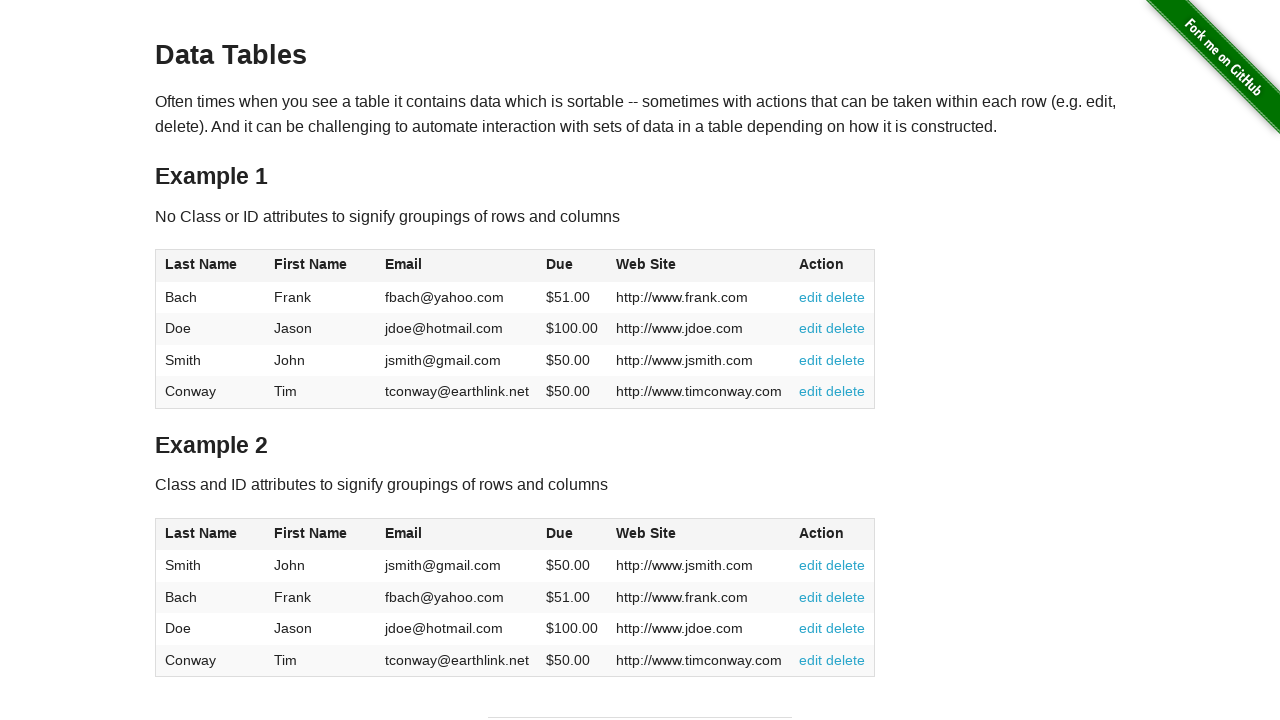

Email column cells loaded in table body
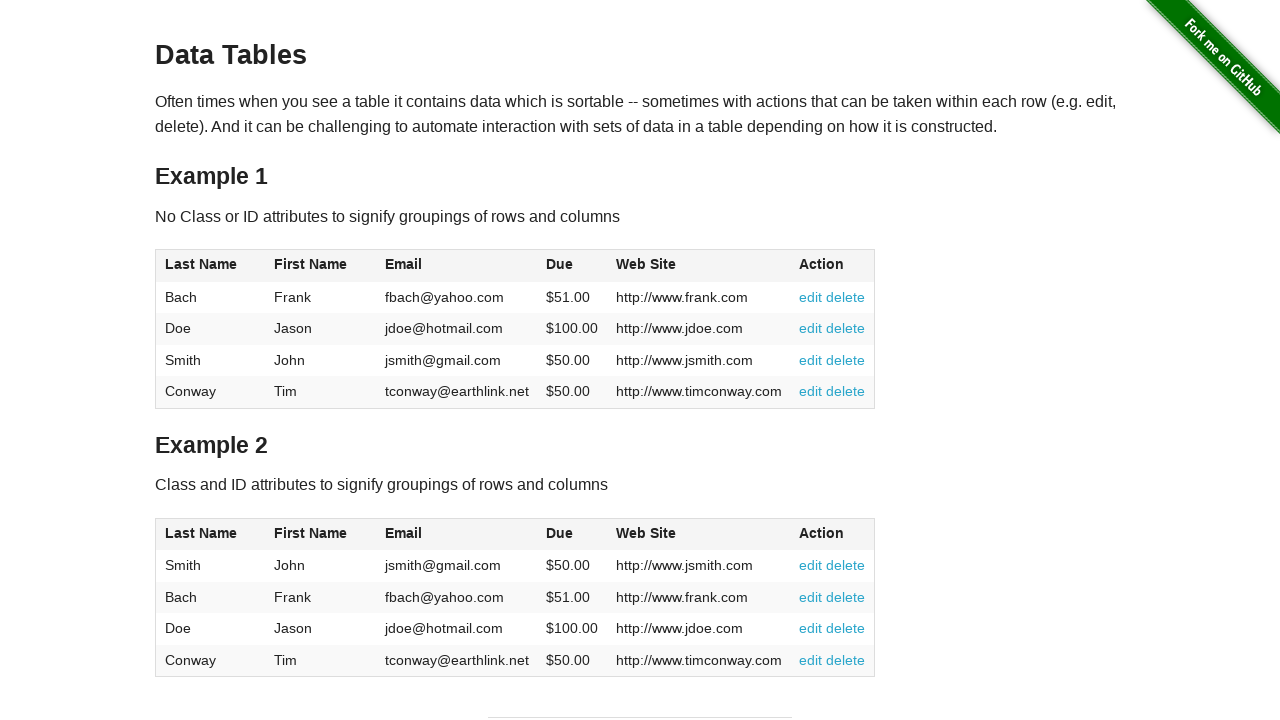

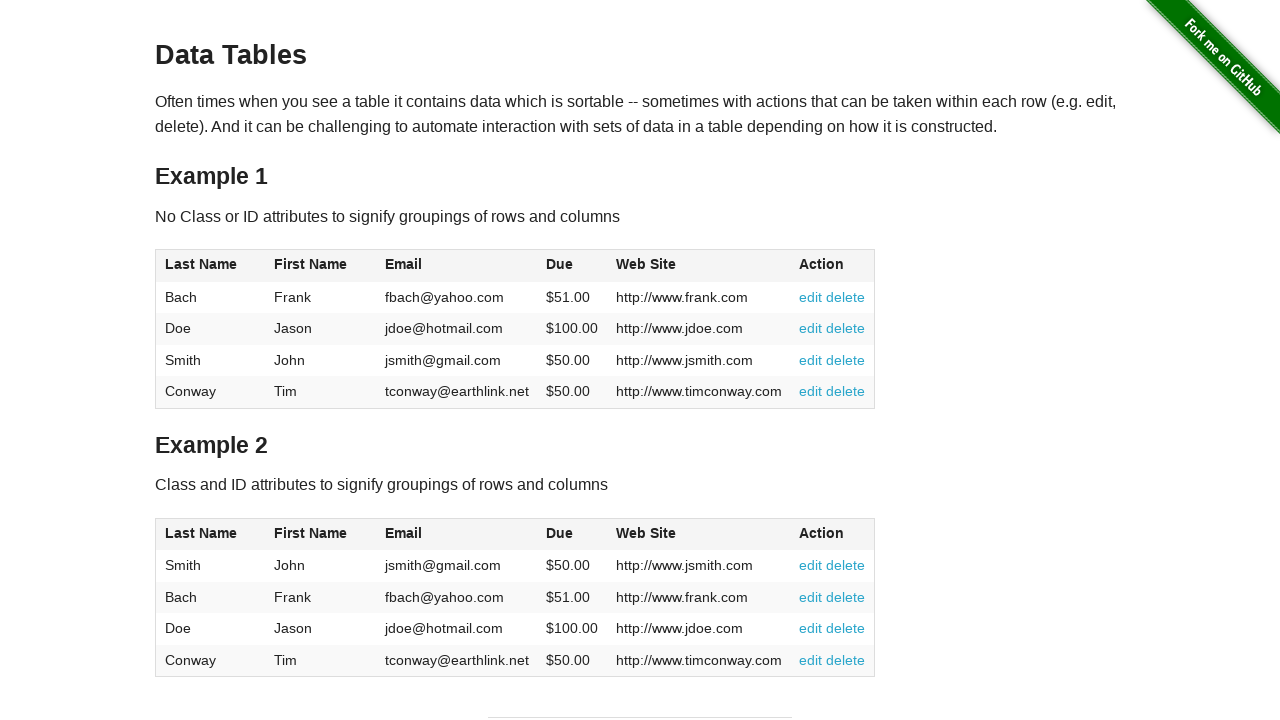